Tests switching to an iframe and reading content from inside it

Starting URL: https://demoqa.com/frames

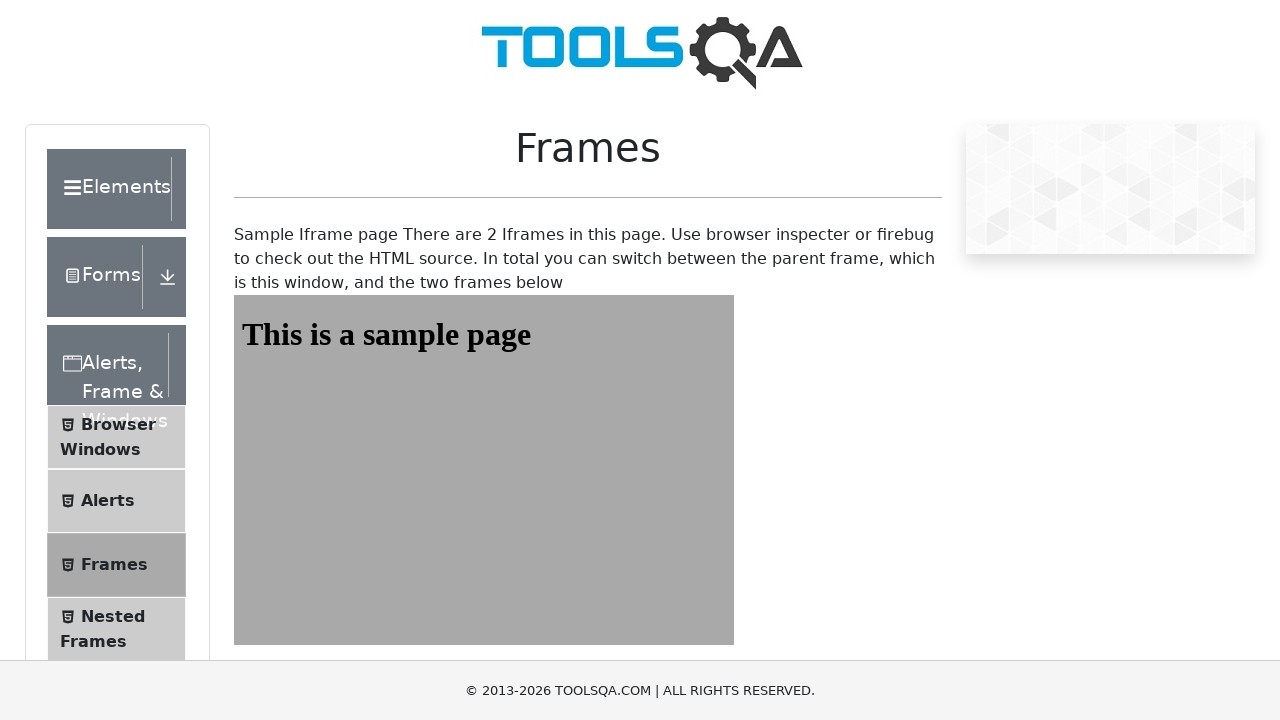

Navigated to Frames test page
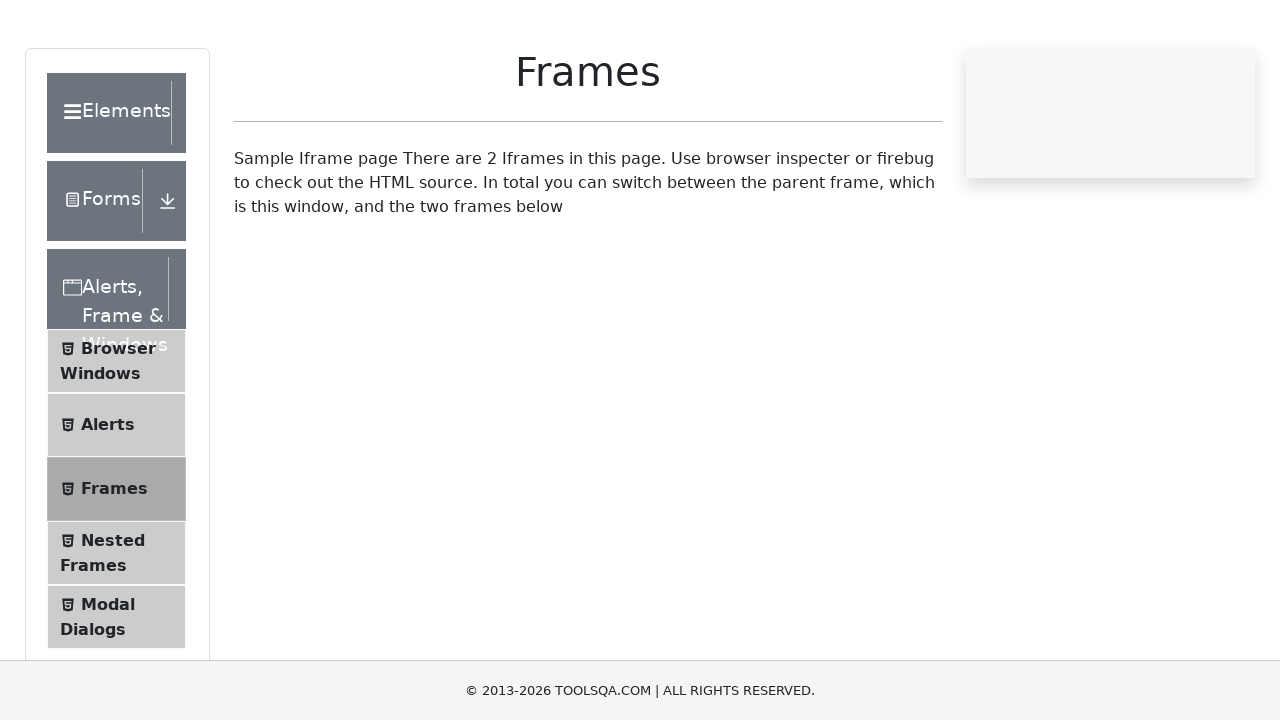

Located iframe with id 'frame1'
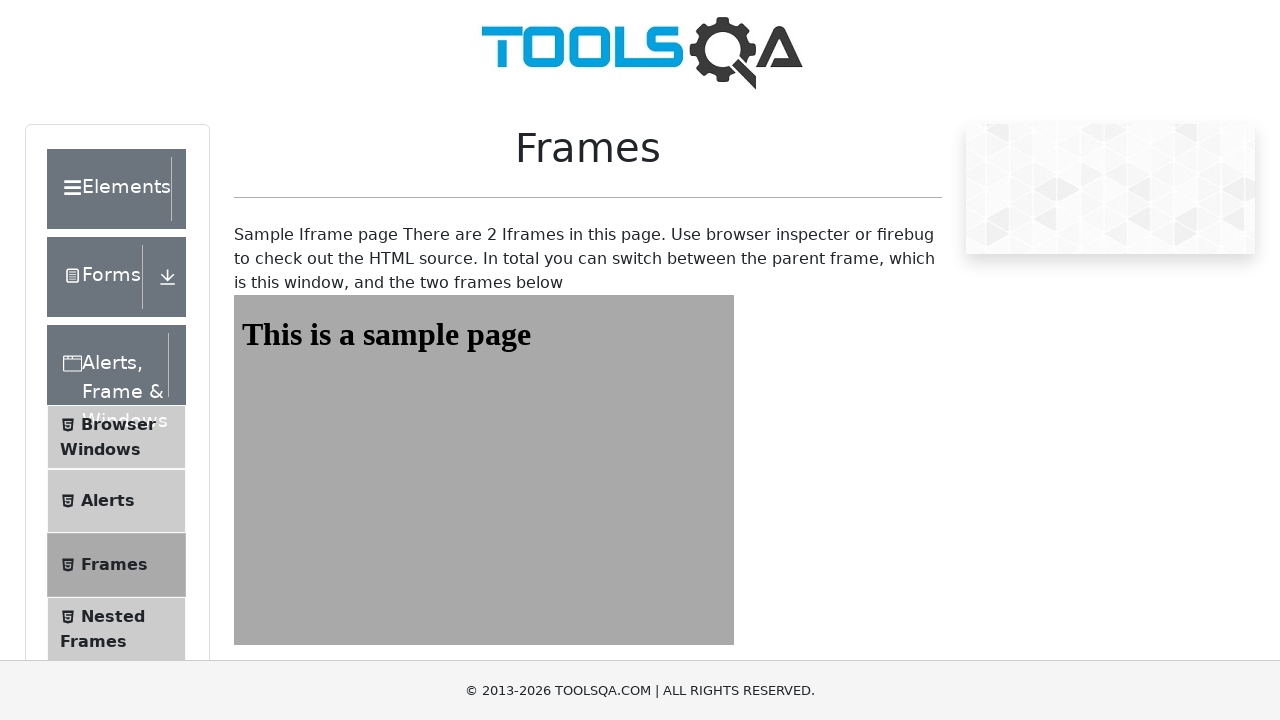

Waited for heading element inside iframe to load
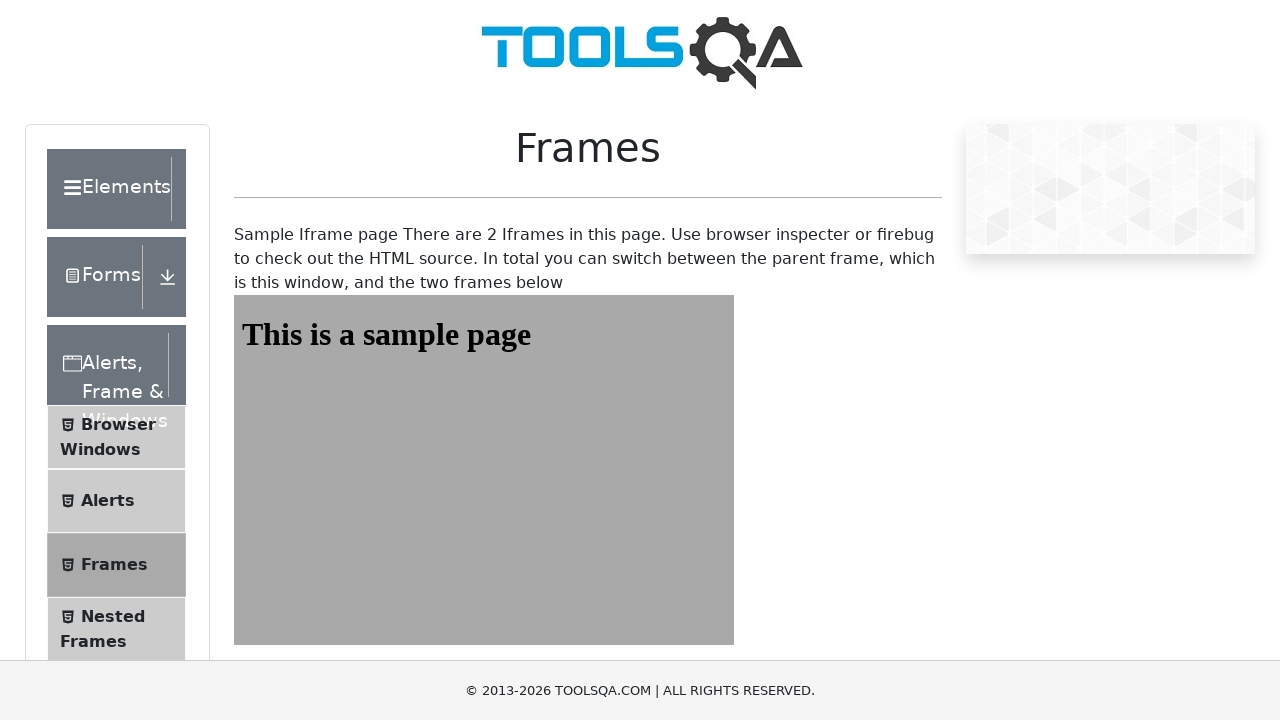

Waited for frames wrapper content on main page to load
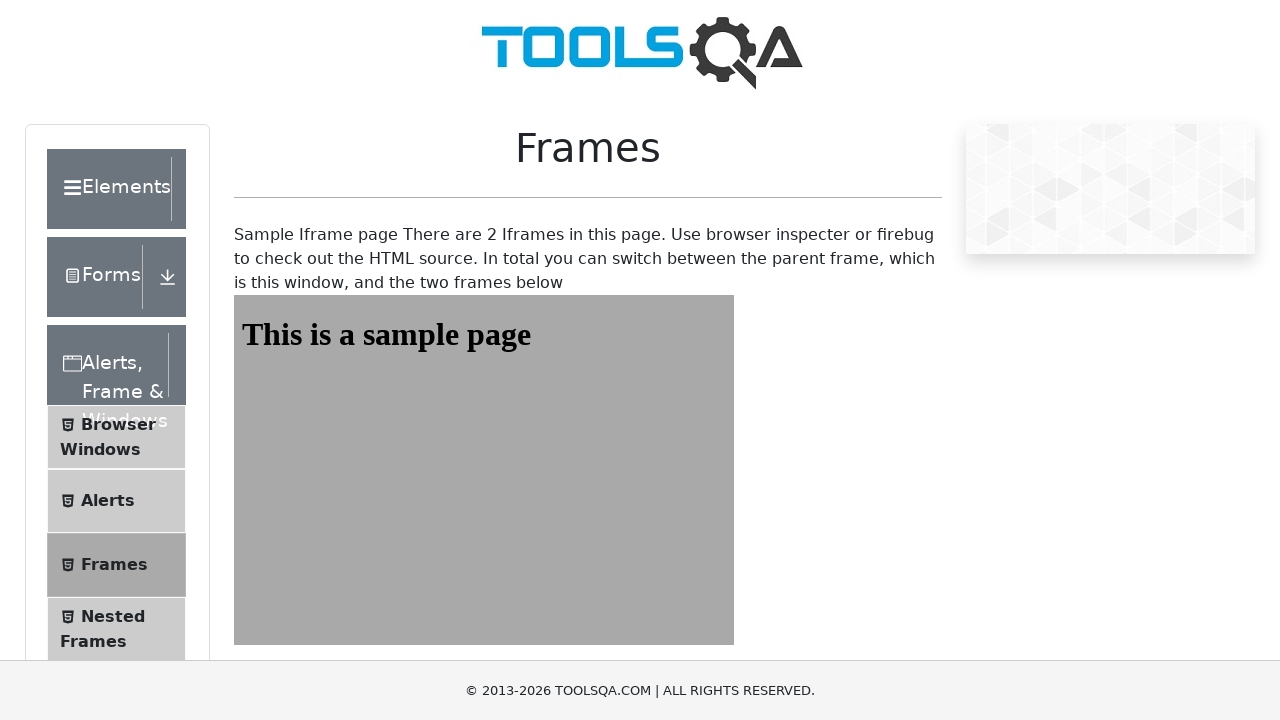

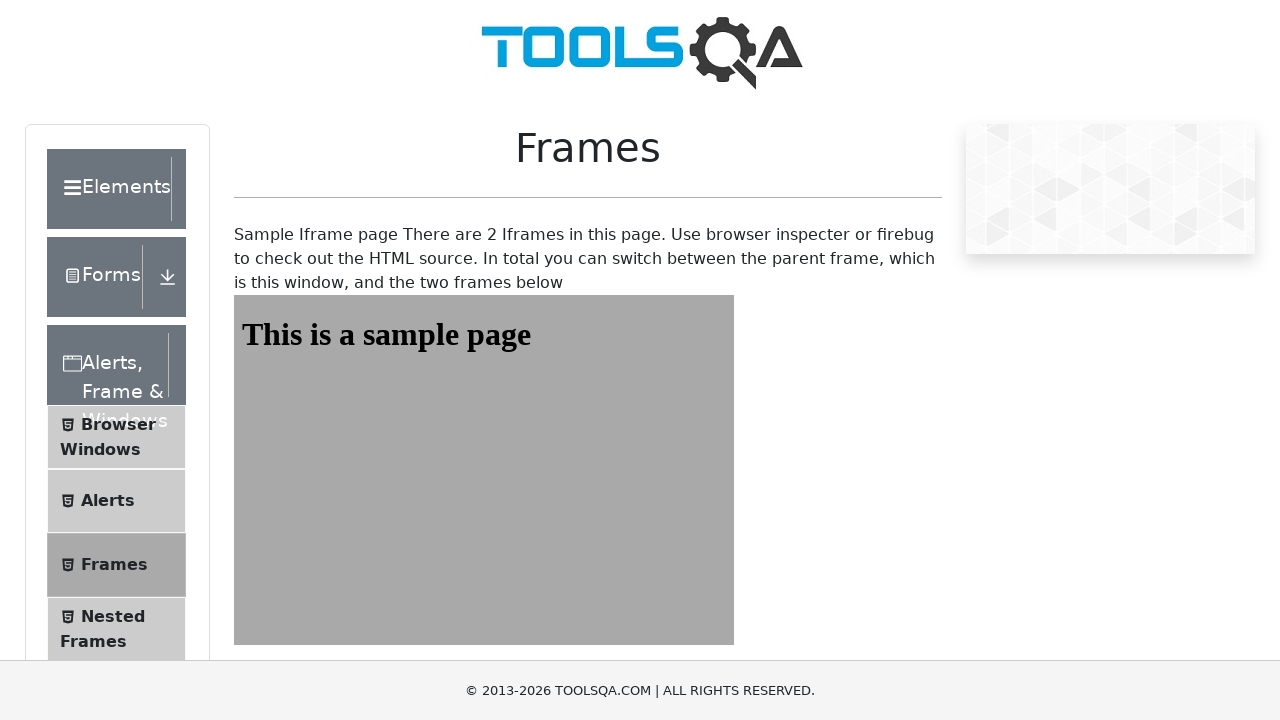